Tests radio button handling by clicking on the "Hockey" radio button and verifying it becomes selected.

Starting URL: https://practice.cydeo.com/radio_buttons

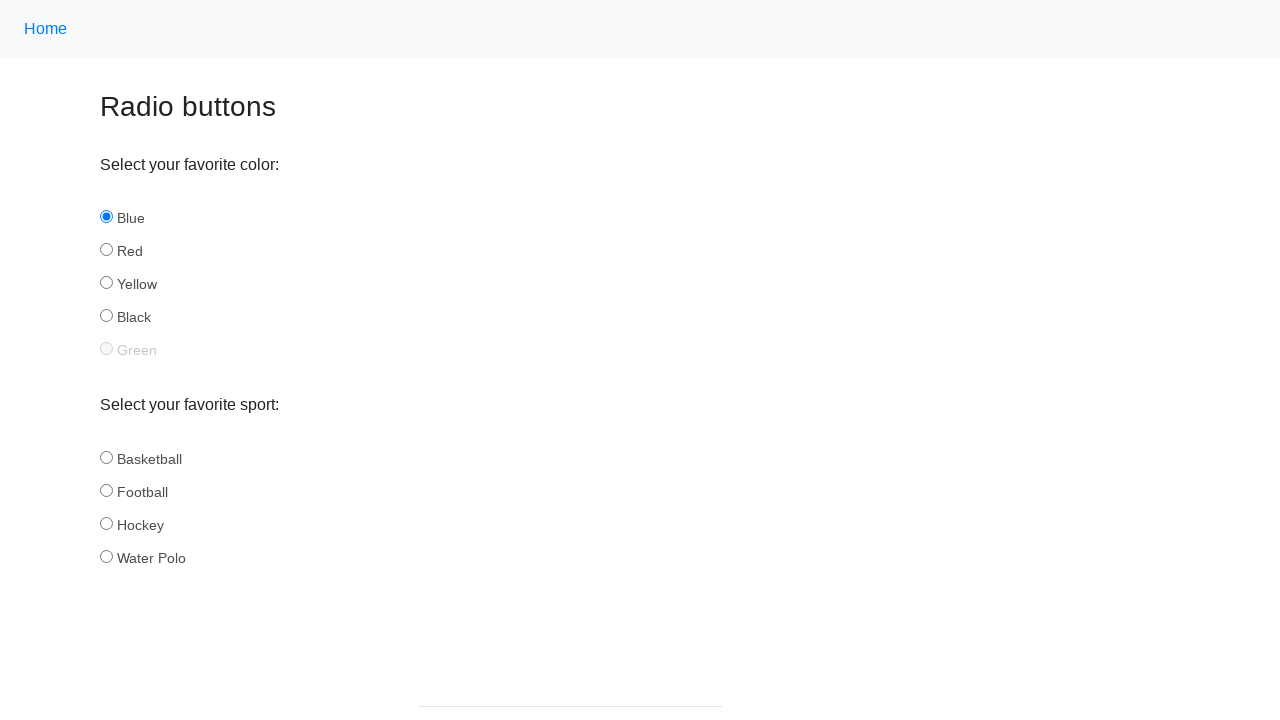

Clicked on Hockey radio button at (106, 523) on input[id='hockey']
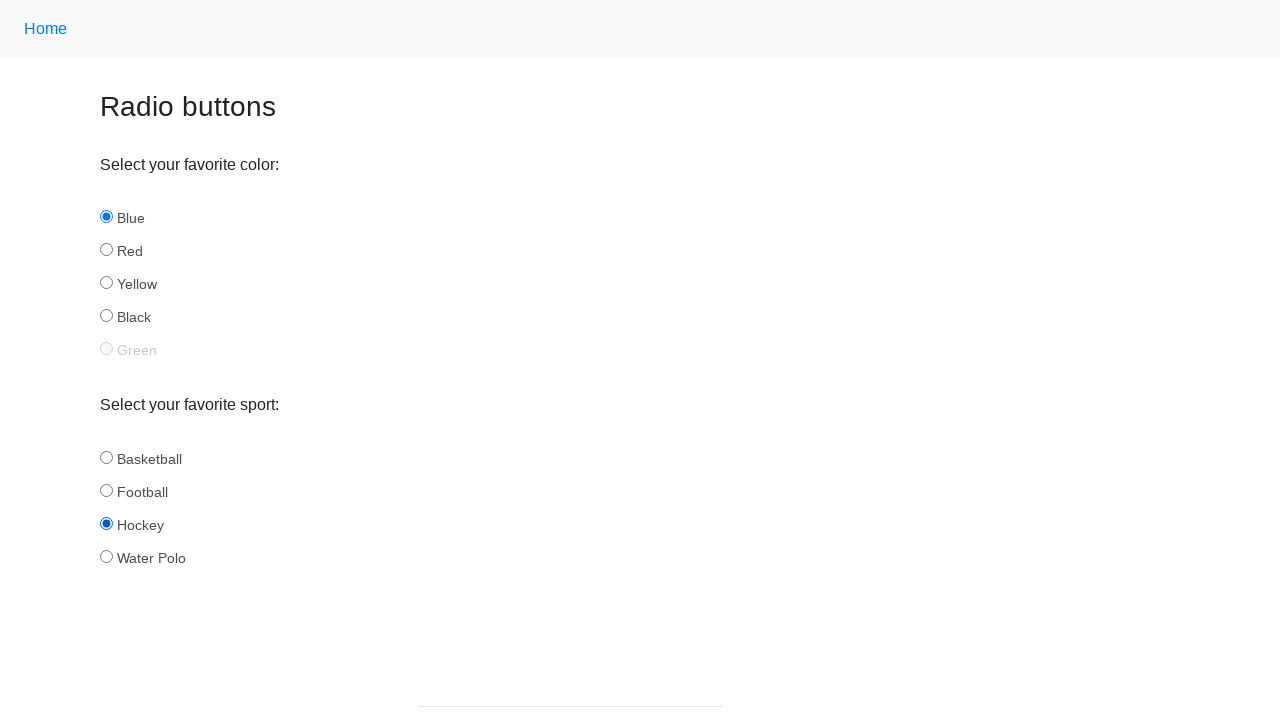

Verified that Hockey radio button is selected
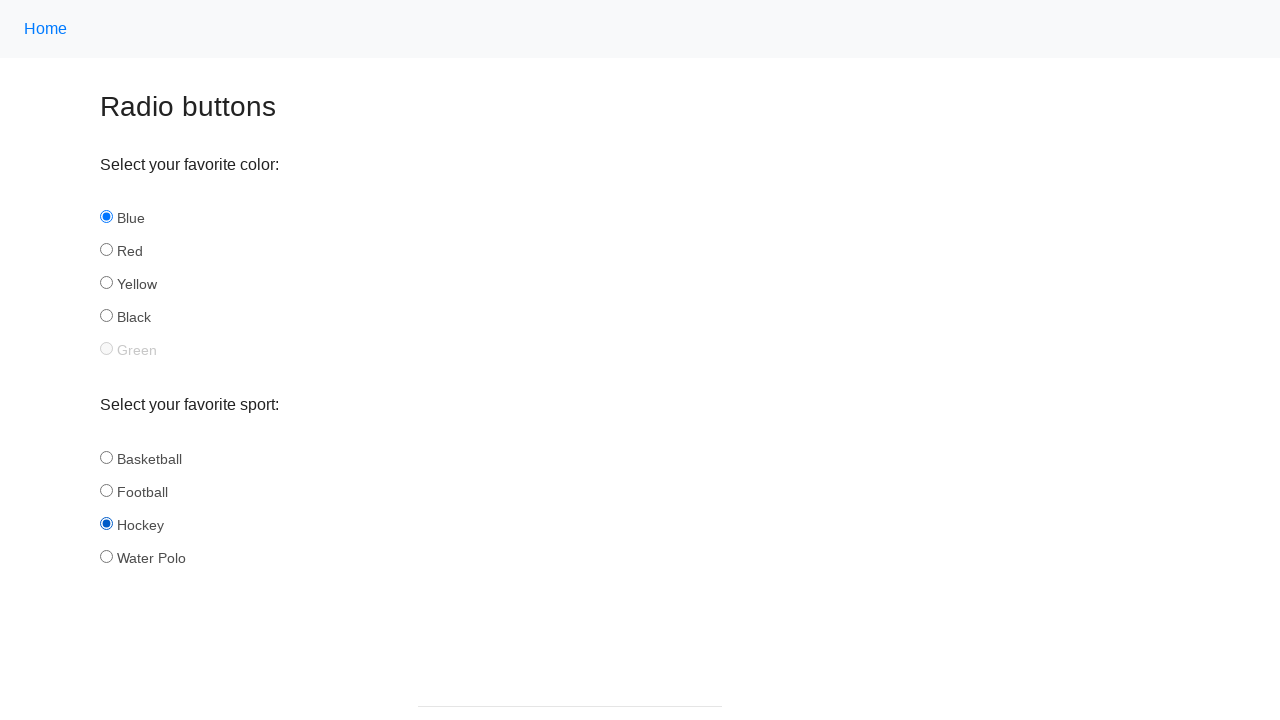

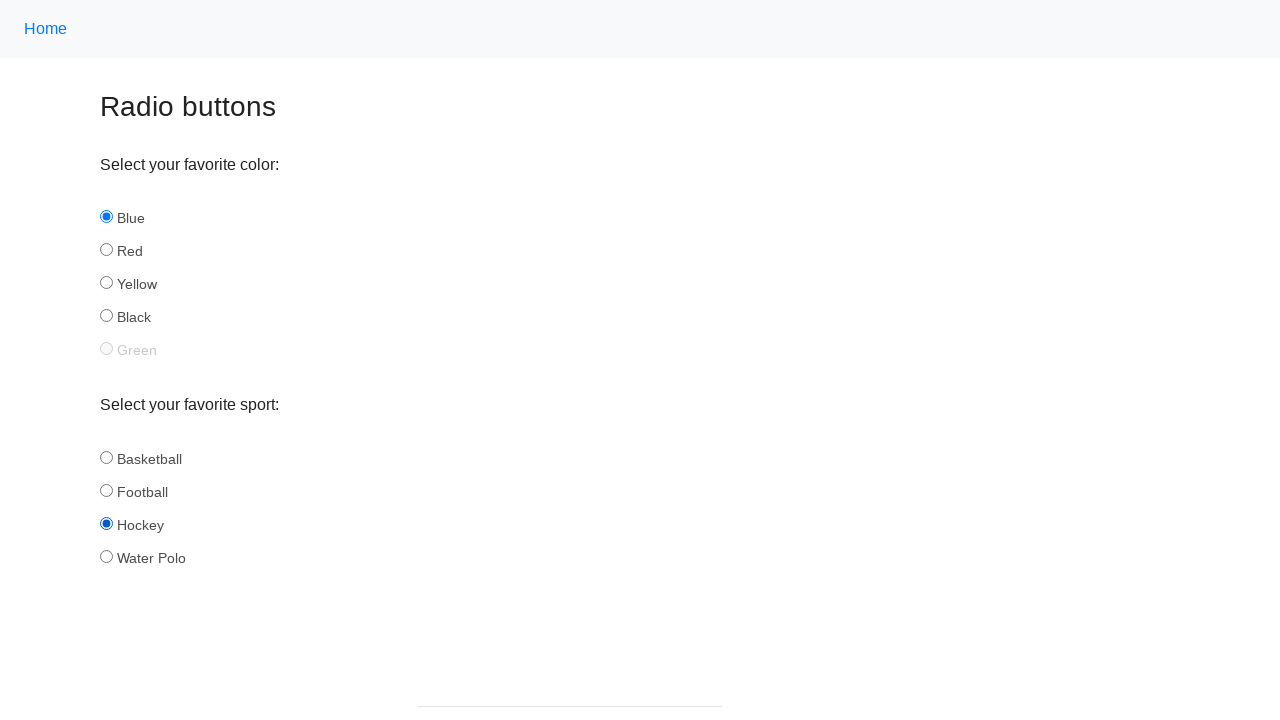